Tests iframe handling by switching to frames and clicking buttons within them, including nested frame navigation

Starting URL: https://www.leafground.com/frame.xhtml

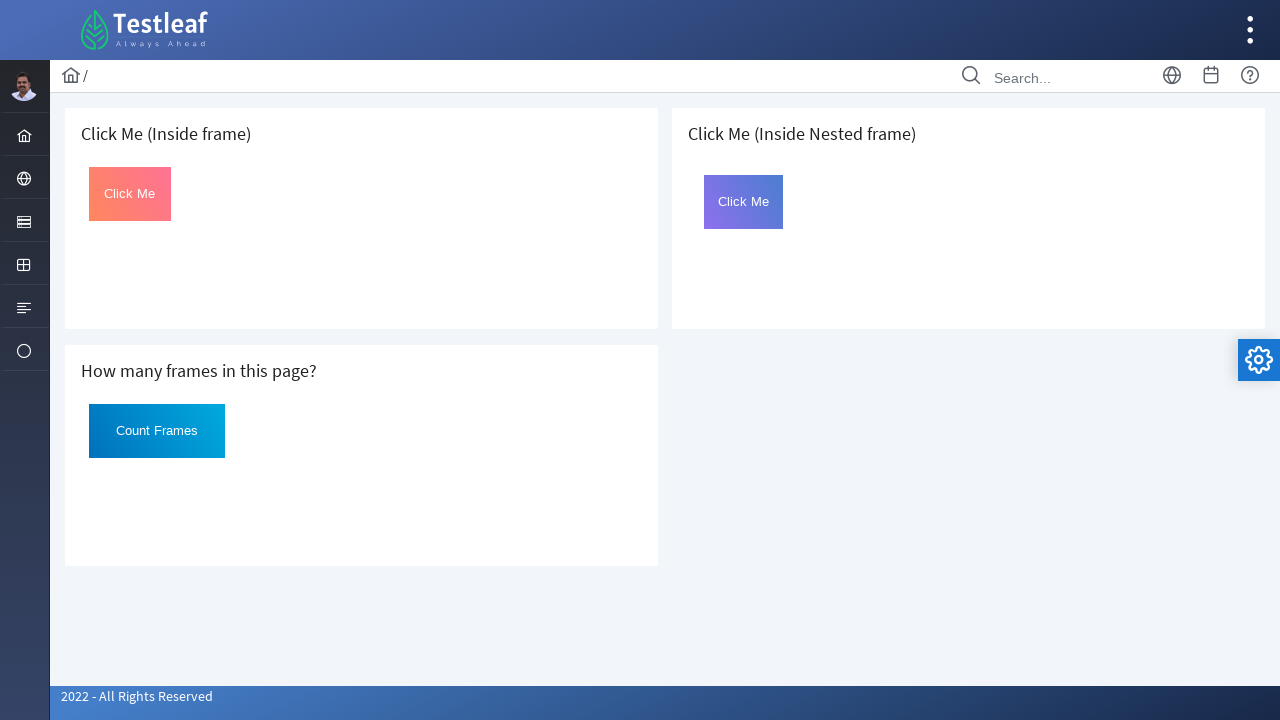

Switched to first iframe and clicked button within it at (130, 194) on iframe >> nth=0 >> internal:control=enter-frame >> #Click
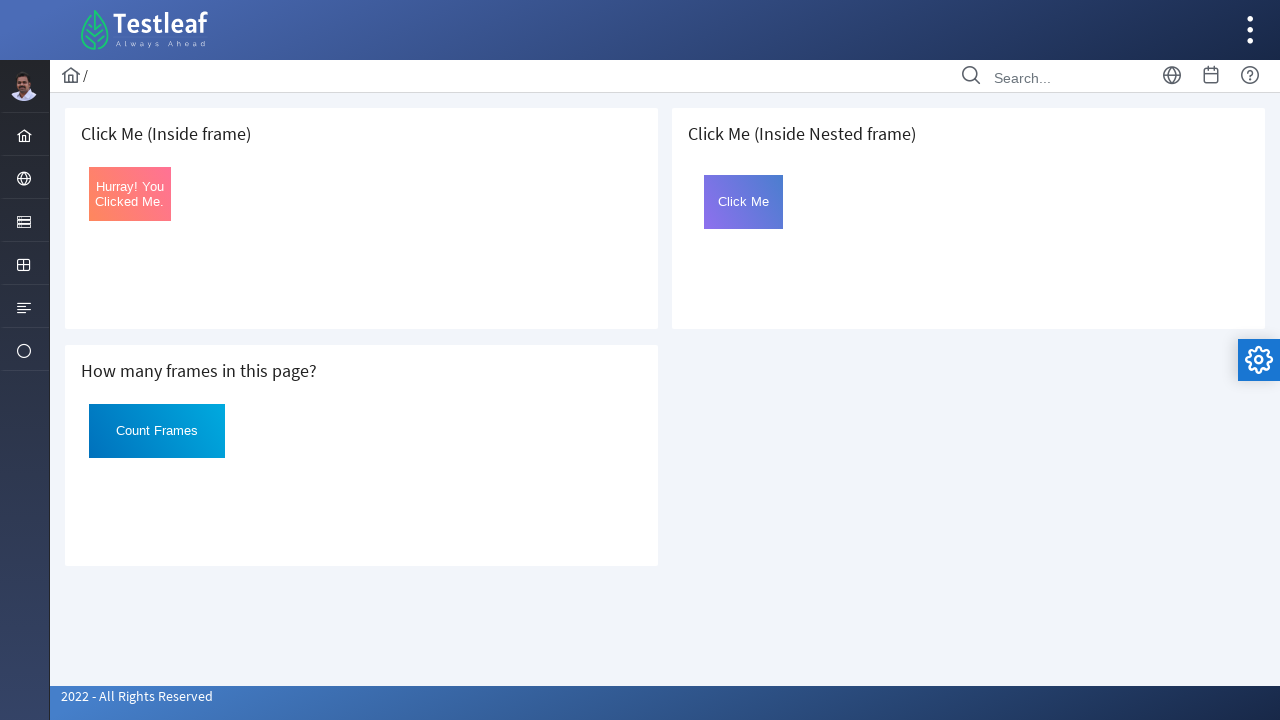

Retrieved text content from button in first frame
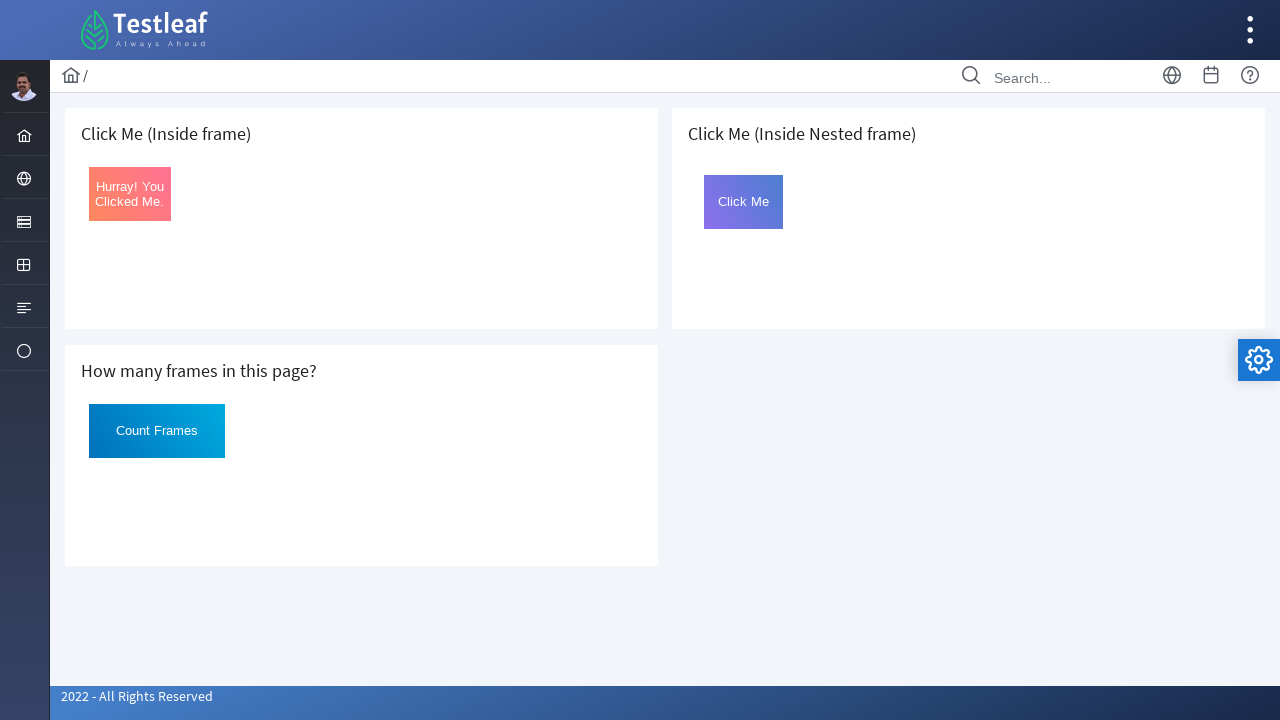

Retrieved list of all frames on the page
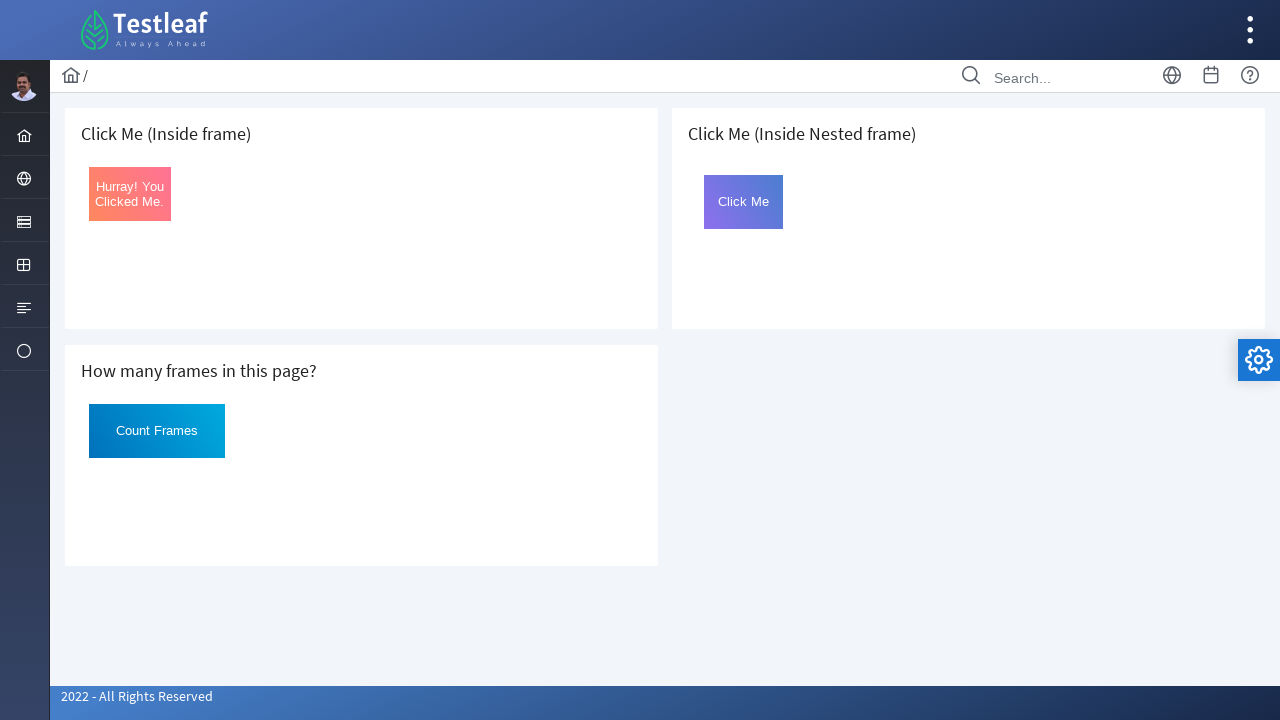

Located the third iframe (outer frame for nested navigation)
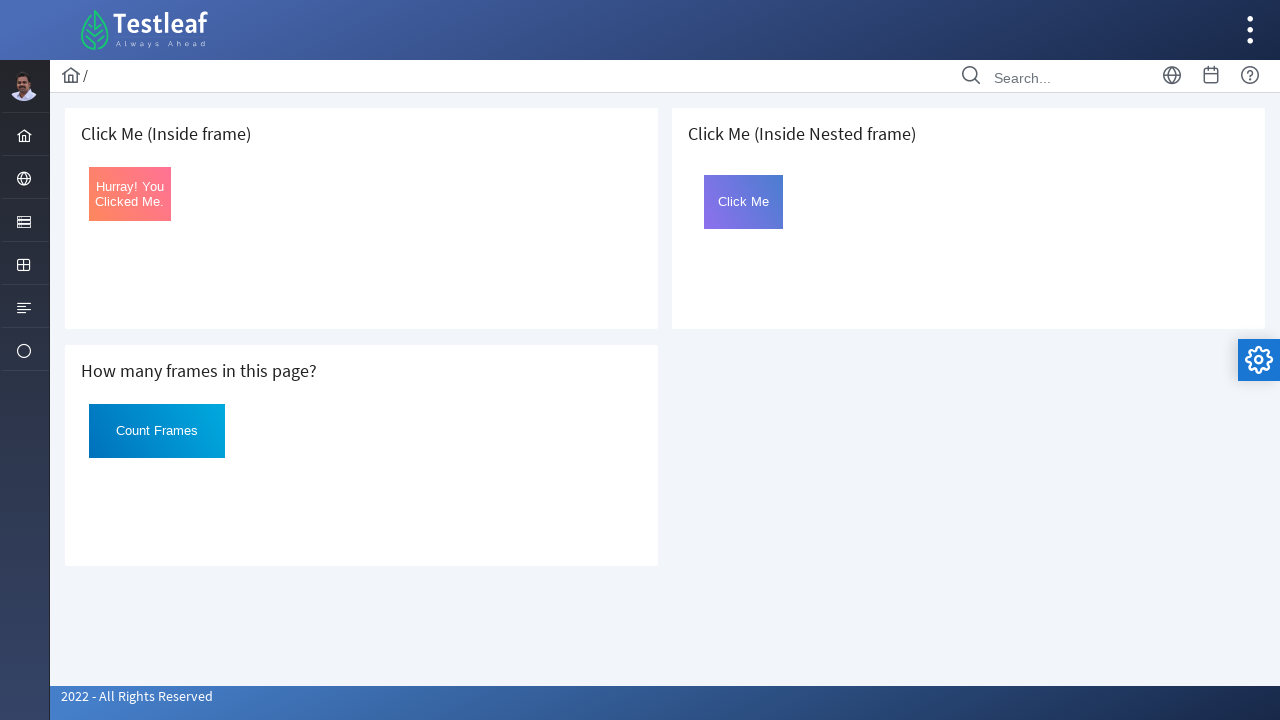

Located nested iframe within the outer frame
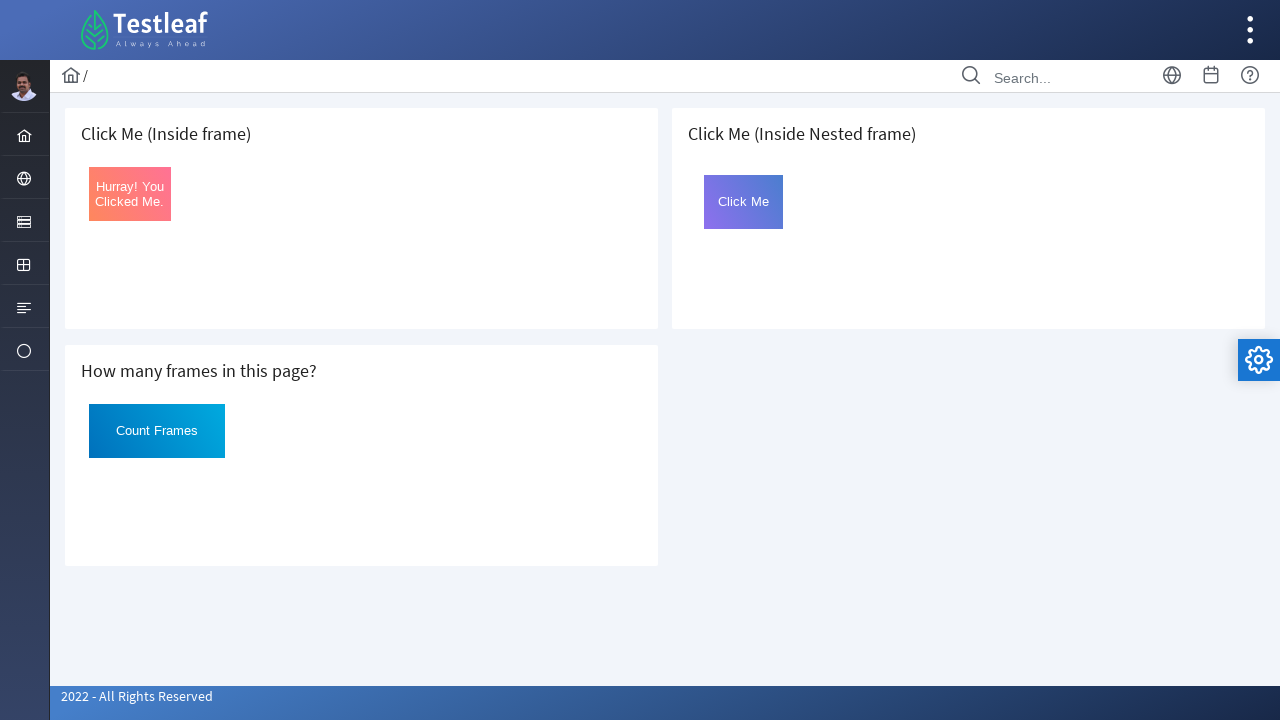

Clicked button in nested iframe at (744, 202) on iframe >> nth=2 >> internal:control=enter-frame >> iframe >> nth=0 >> internal:c
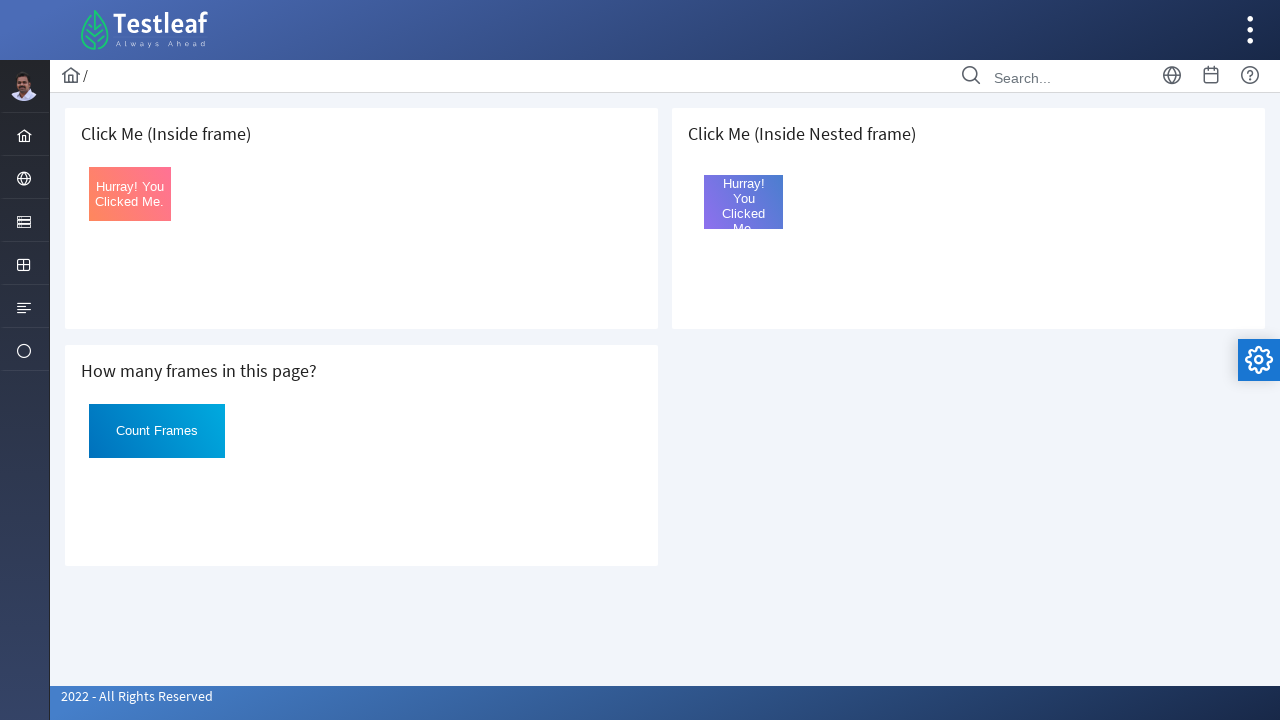

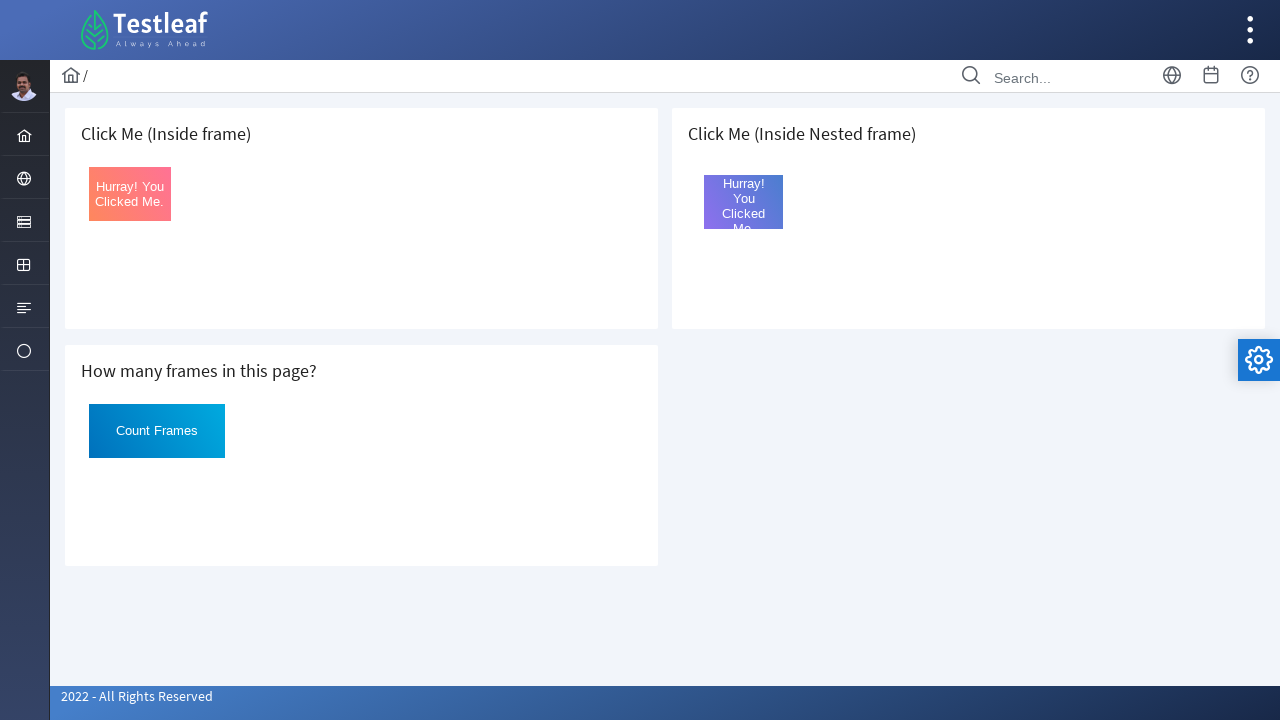